Tests flight booking form by selecting origin airport (Bangalore), destination airport (Chennai), and a travel date from the calendar dropdown on SpiceJet's booking page.

Starting URL: https://book.spicejet.com/

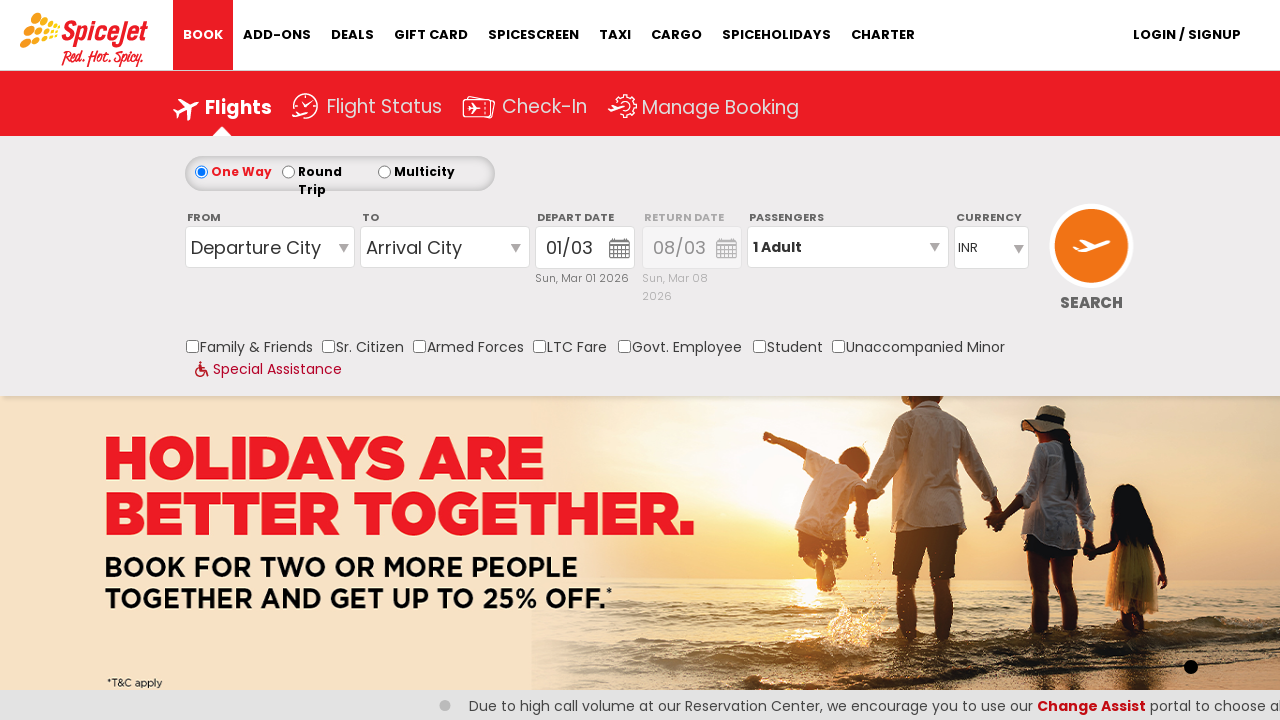

Clicked on origin station dropdown at (270, 247) on #ControlGroupSearchView_AvailabilitySearchInputSearchVieworiginStation1_CTXT
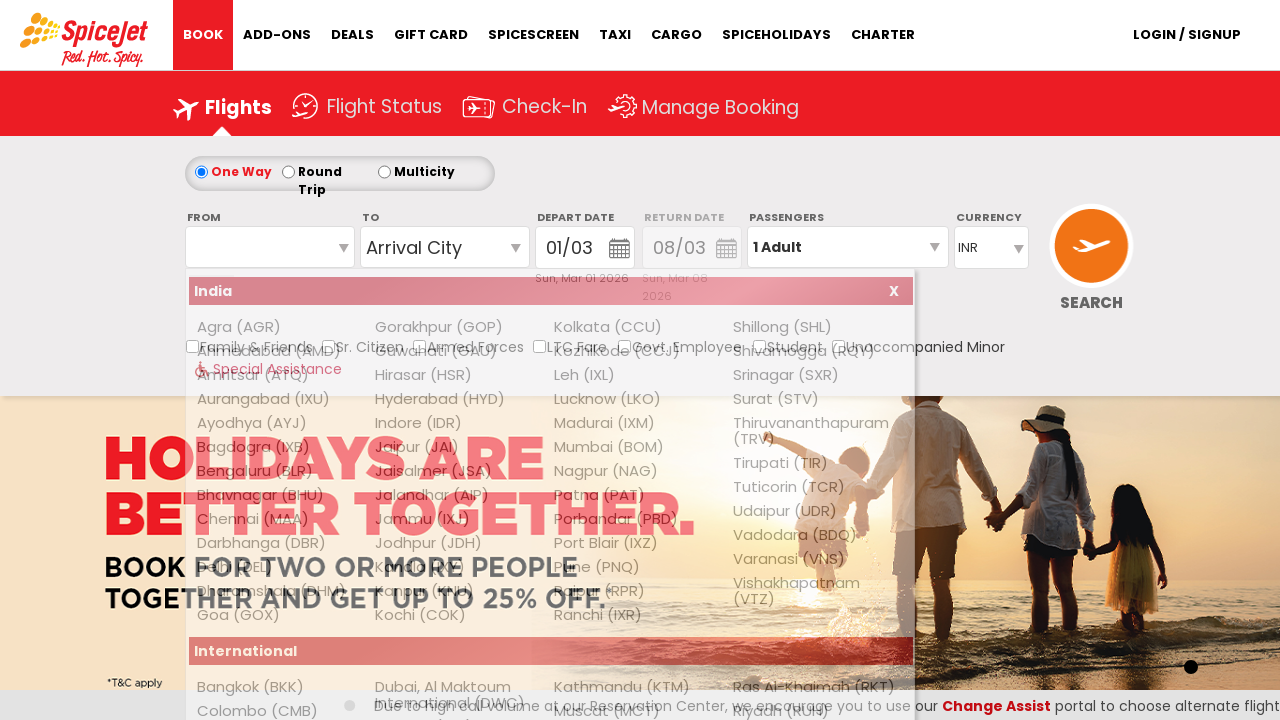

Selected Bangalore (BLR) as origin airport at (278, 471) on xpath=//div[@id='ControlGroupSearchView_AvailabilitySearchInputSearchVieworiginS
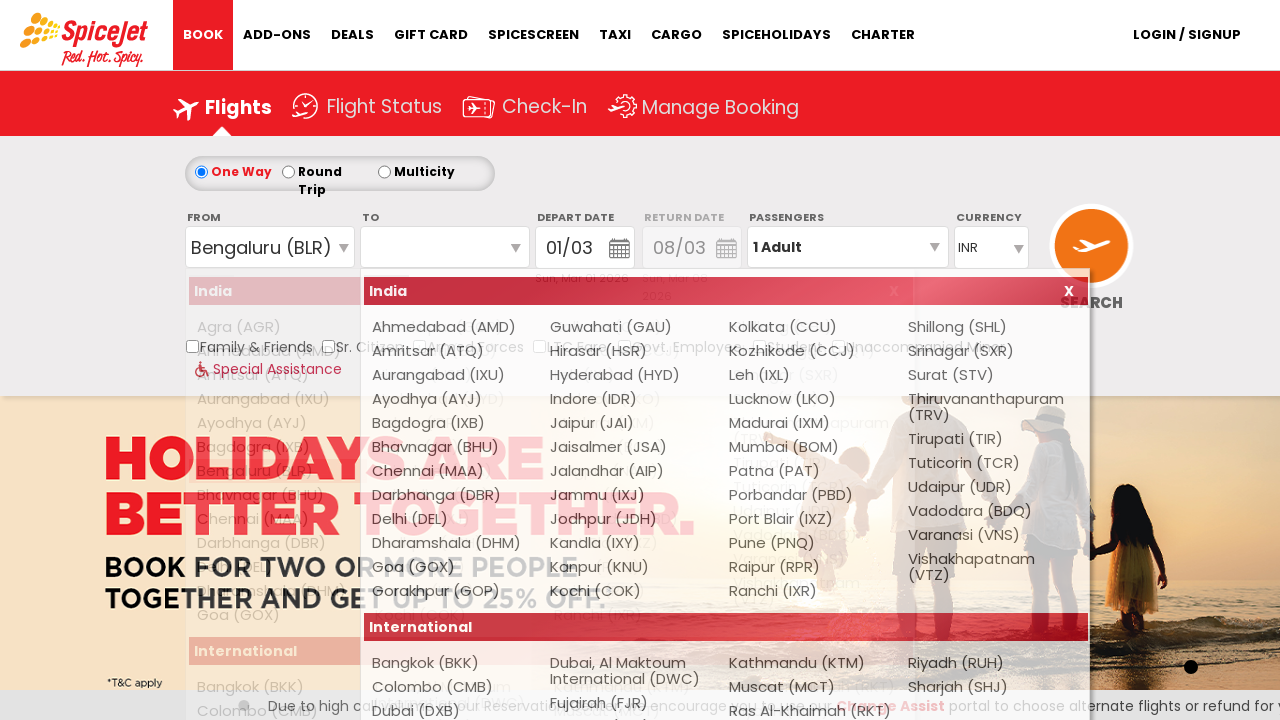

Waited for destination dropdown to be ready
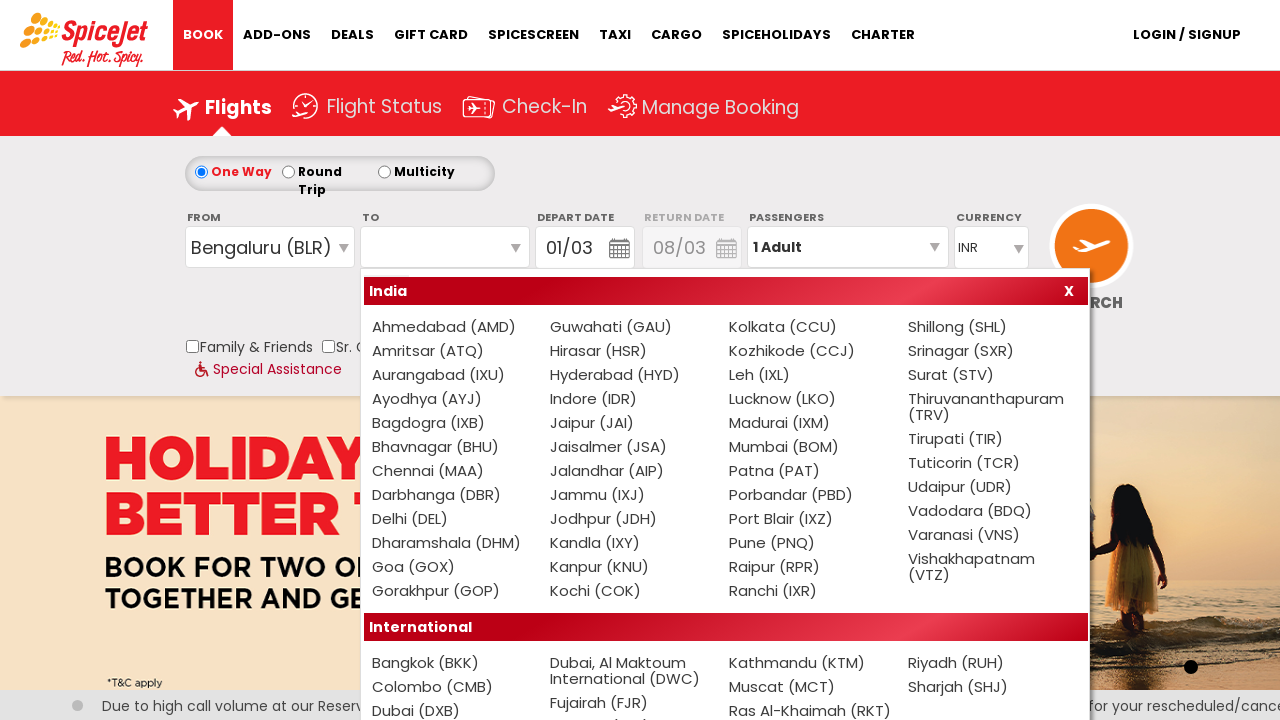

Selected Chennai (MAA) as destination airport at (453, 471) on xpath=//div[@id='ControlGroupSearchView_AvailabilitySearchInputSearchViewdestina
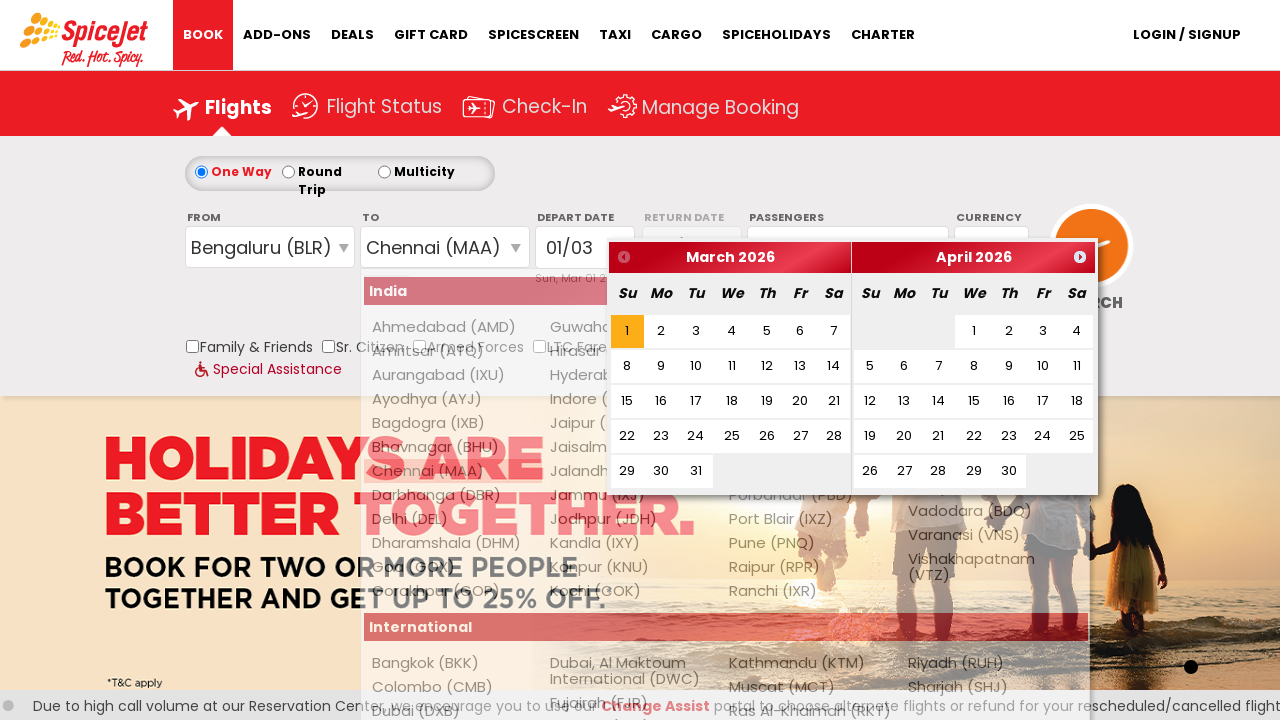

Waited for calendar dropdown to appear
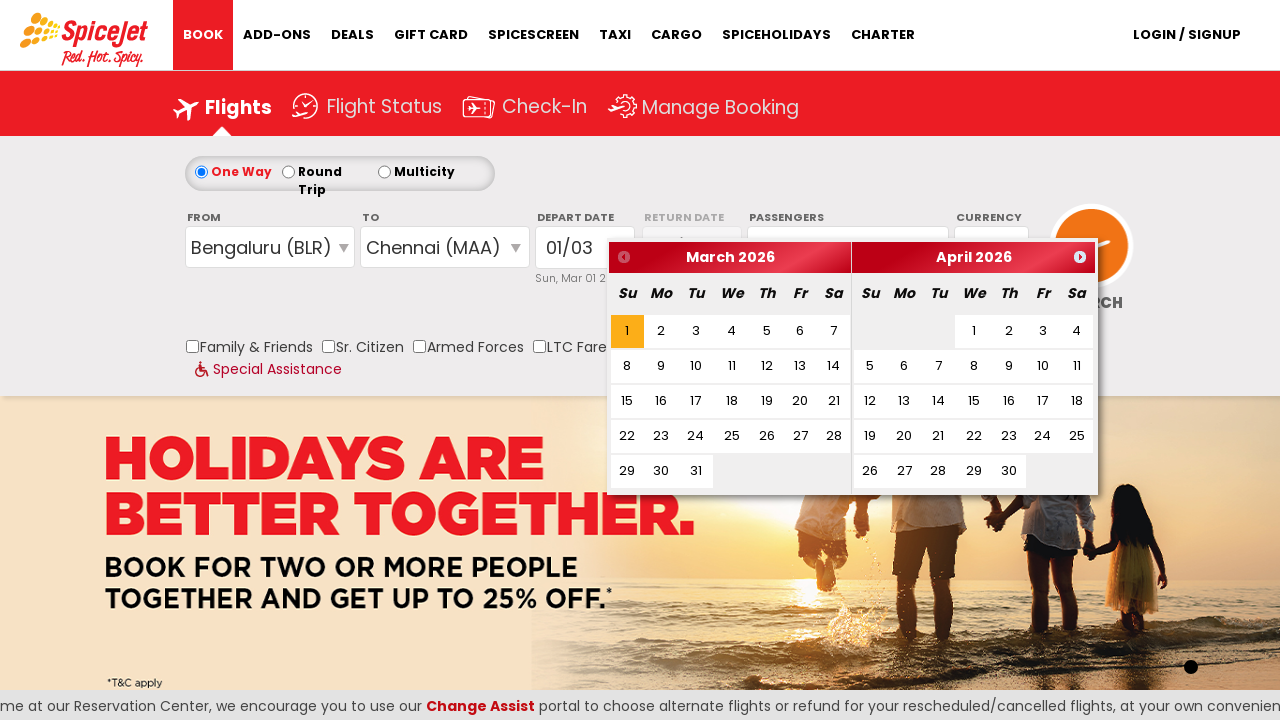

Selected travel date from calendar at (627, 331) on .ui-state-default.ui-state-highlight.ui-state-active
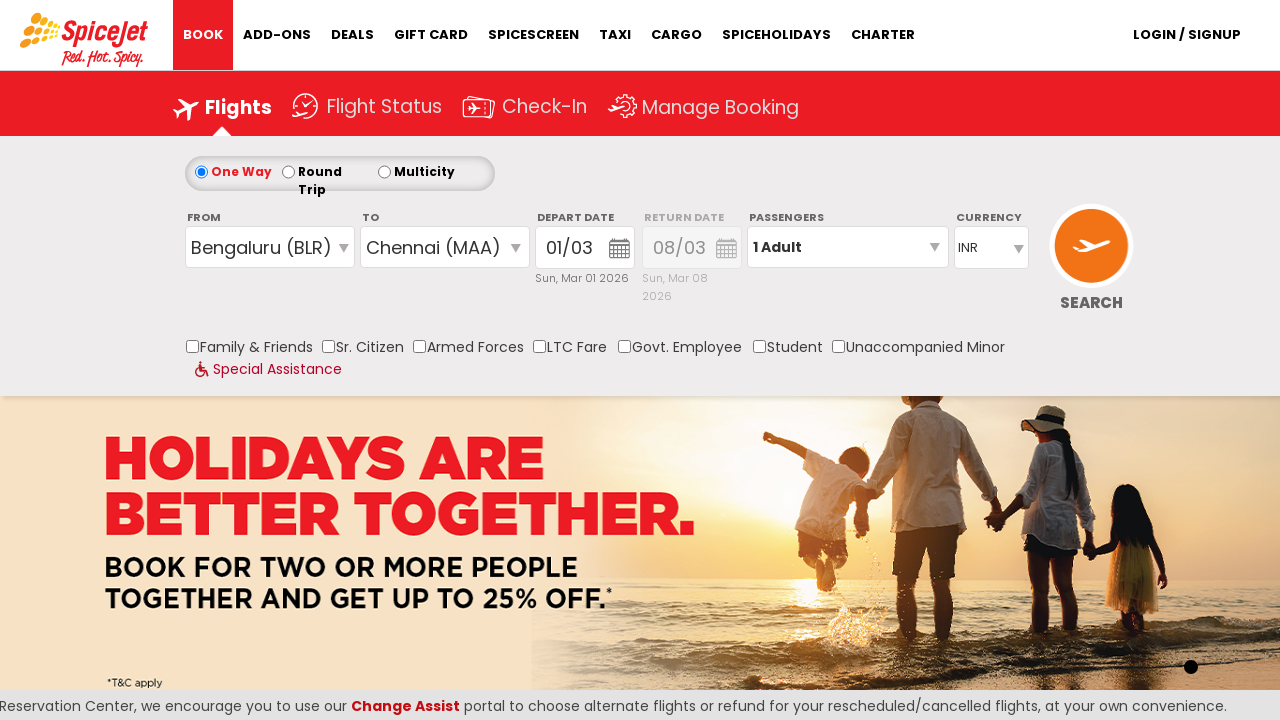

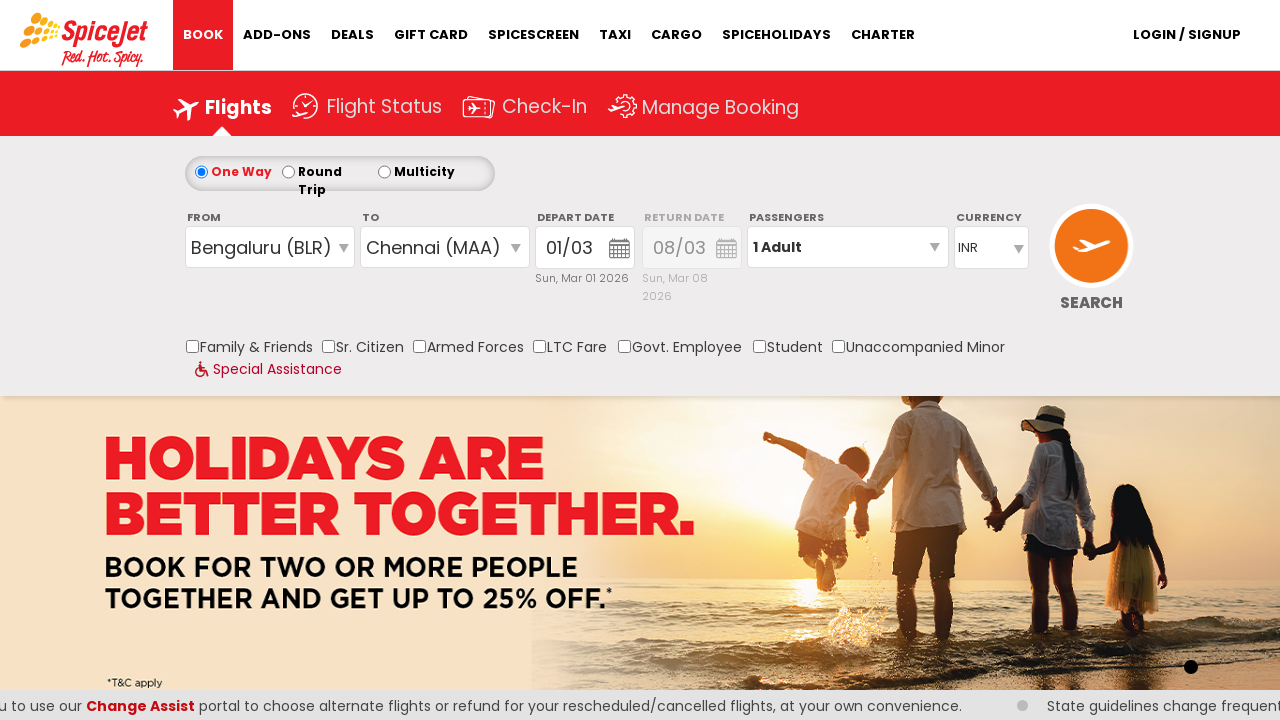